Tests window handling functionality by clicking a link that opens a new window, switching to the new window to verify its content, and then switching back to the original window to verify the original page is still accessible.

Starting URL: https://the-internet.herokuapp.com/windows

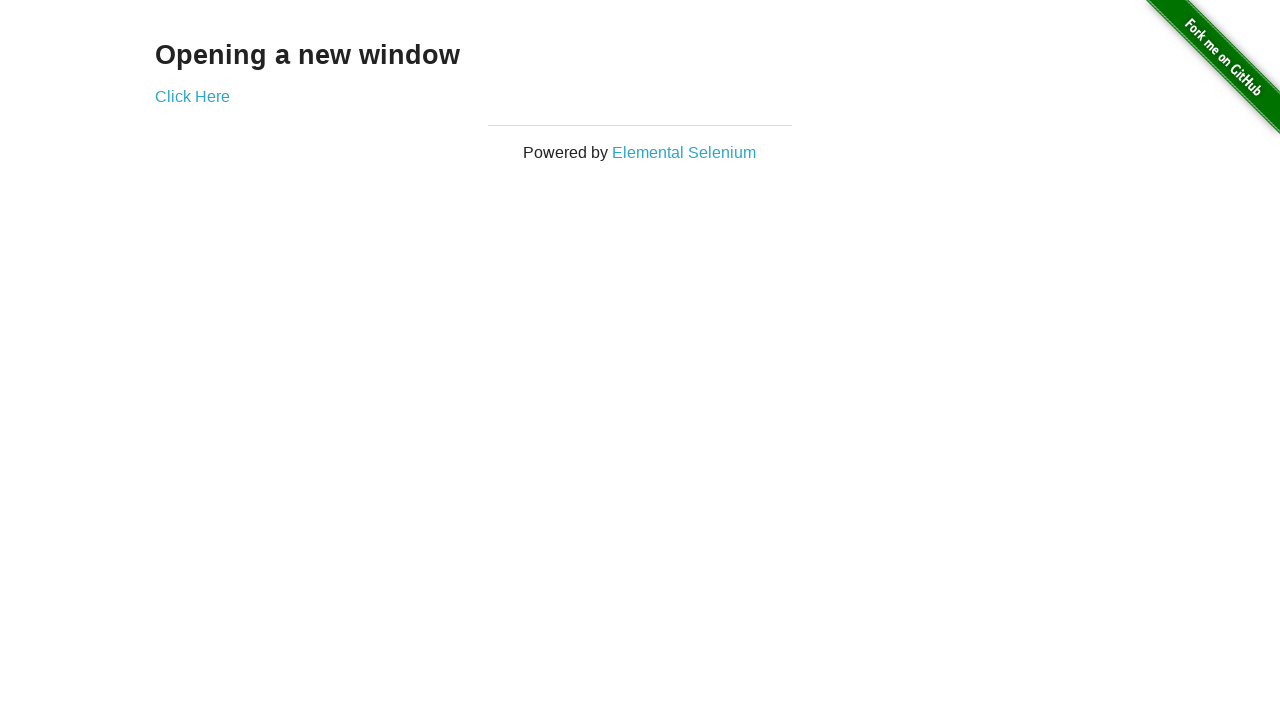

Waited for h3 selector to load on initial page
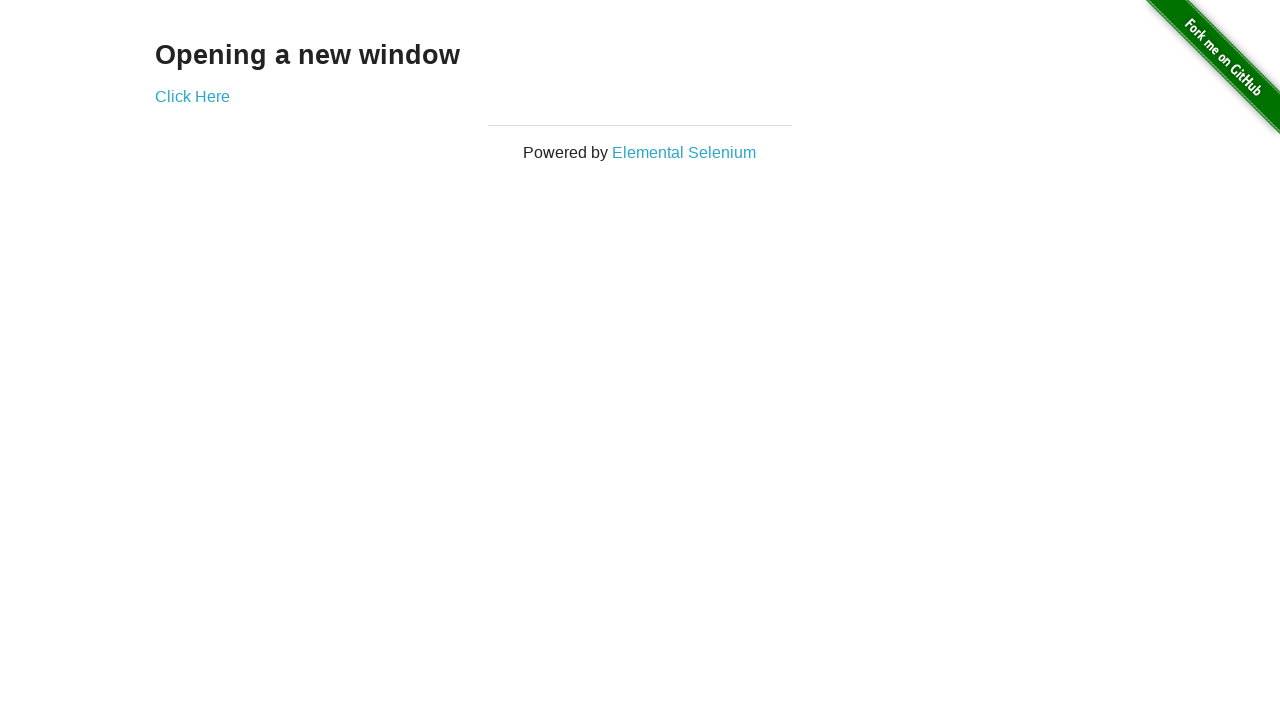

Verified h3 text is 'Opening a new window'
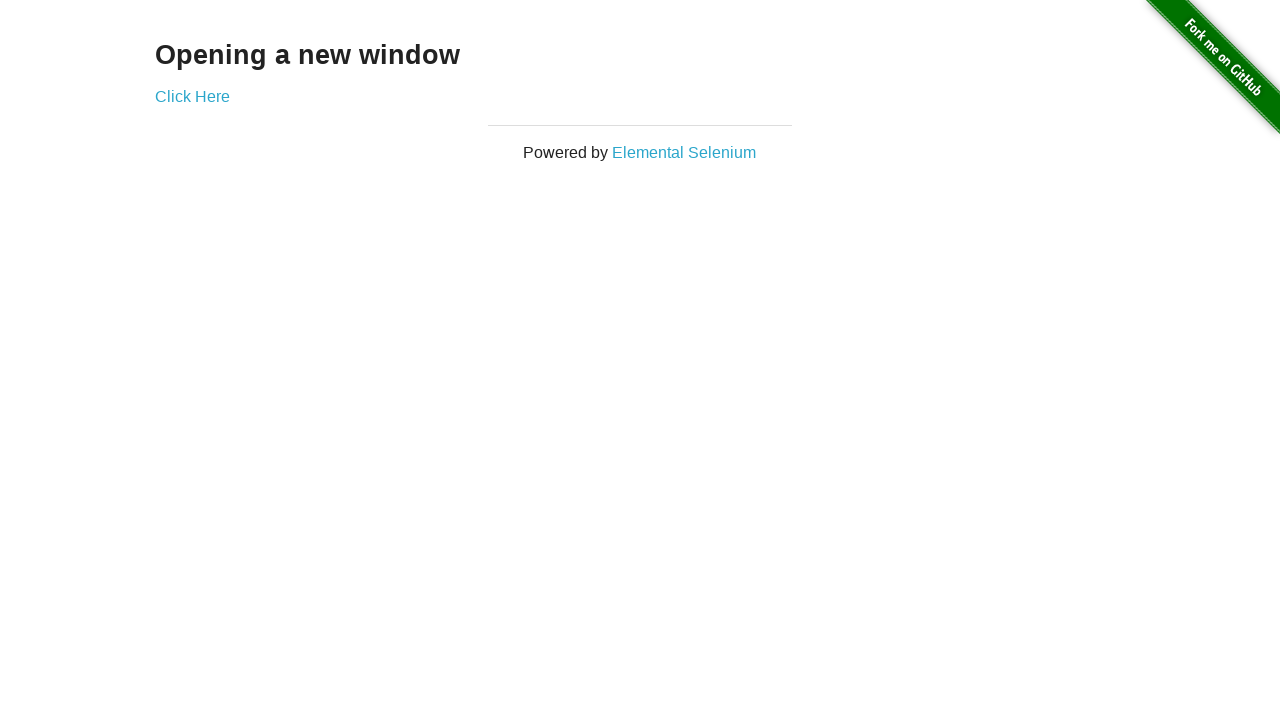

Verified initial page title is 'The Internet'
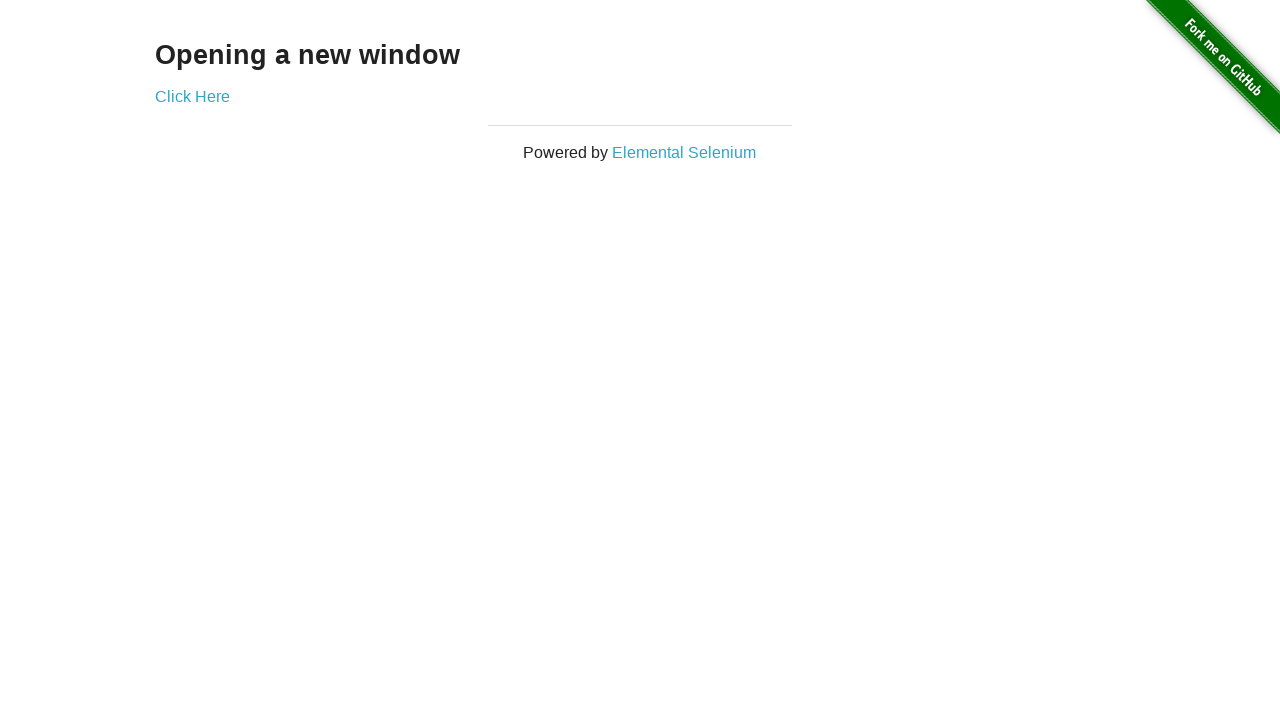

Clicked 'Click Here' link to open new window at (192, 96) on text=Click Here
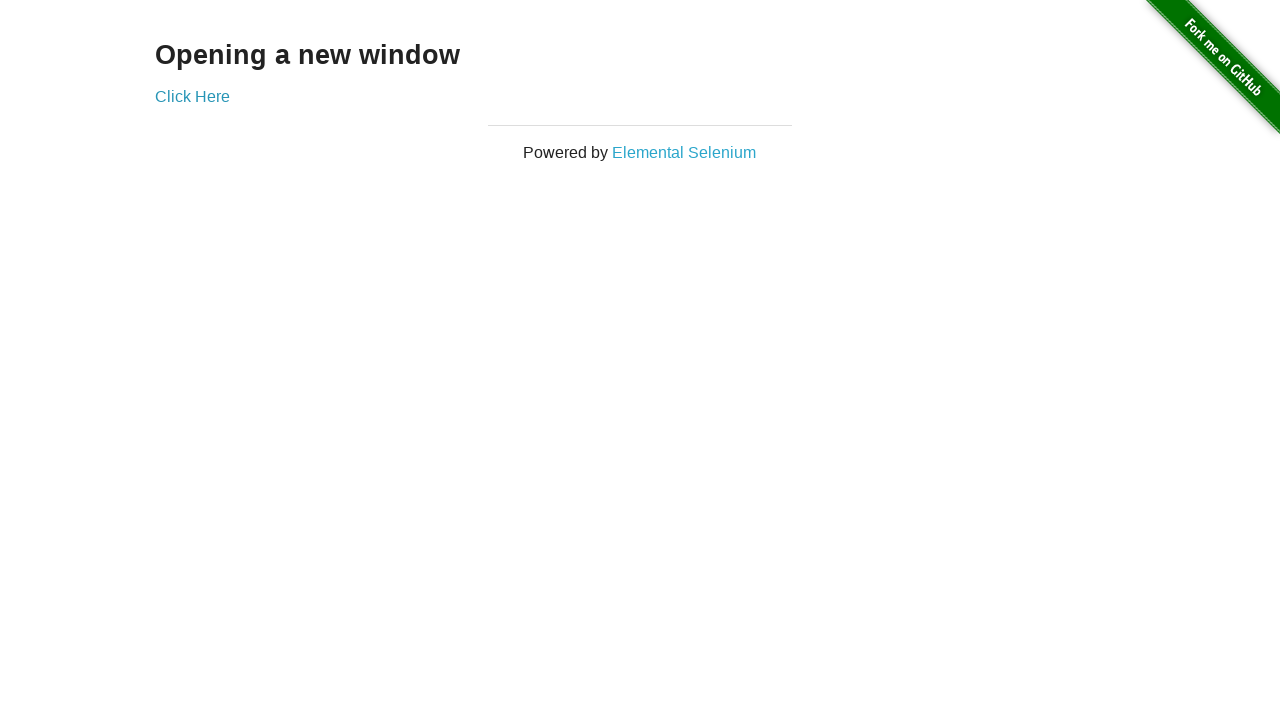

Obtained new page object from context
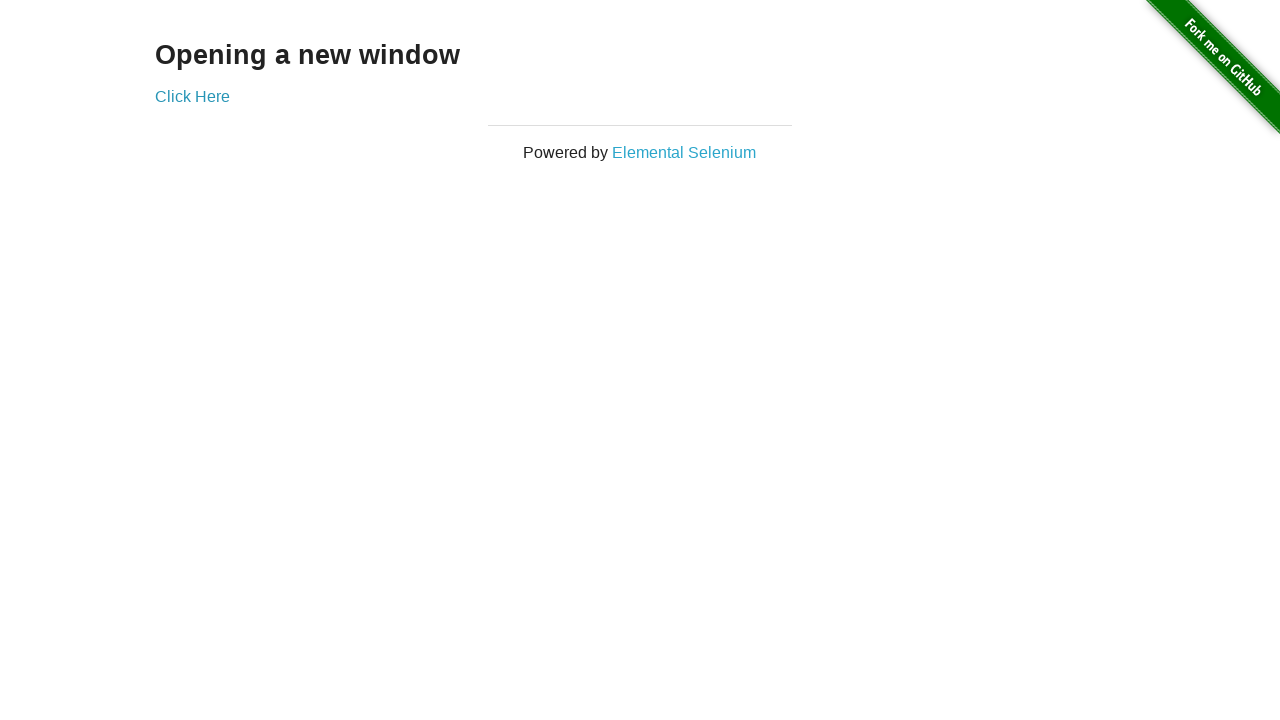

Waited for new page to finish loading
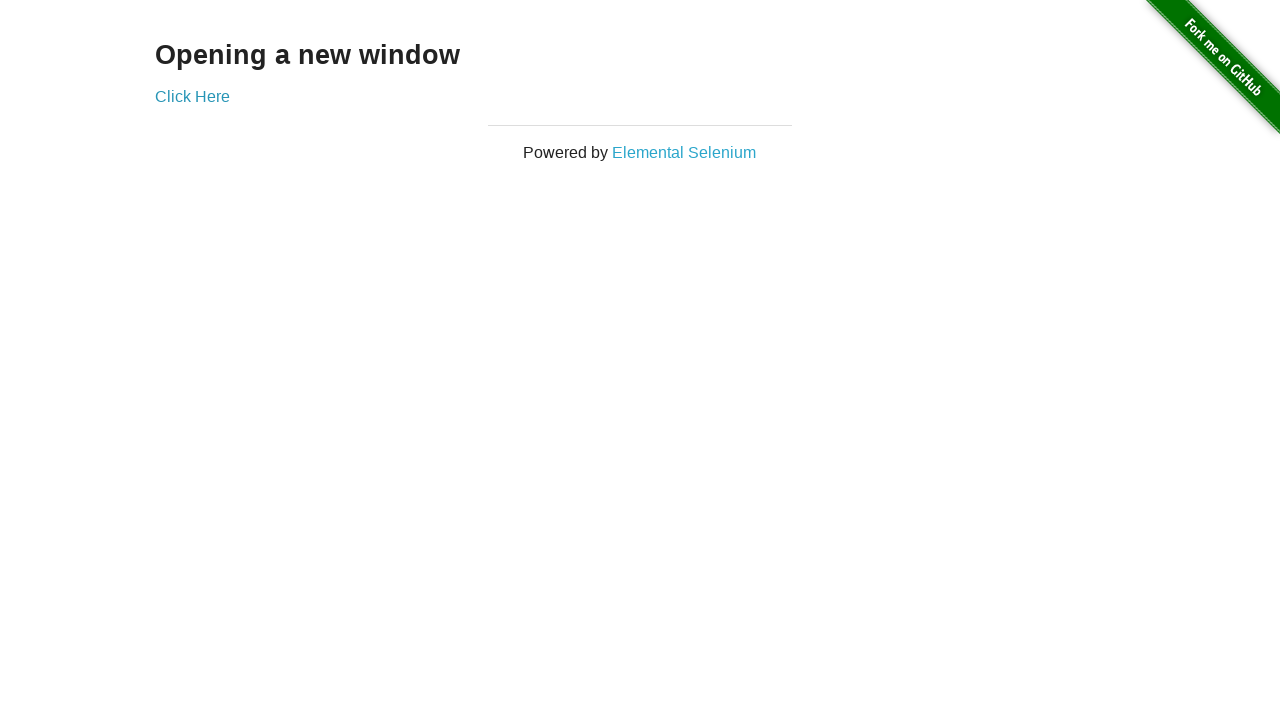

Verified new window title is 'New Window'
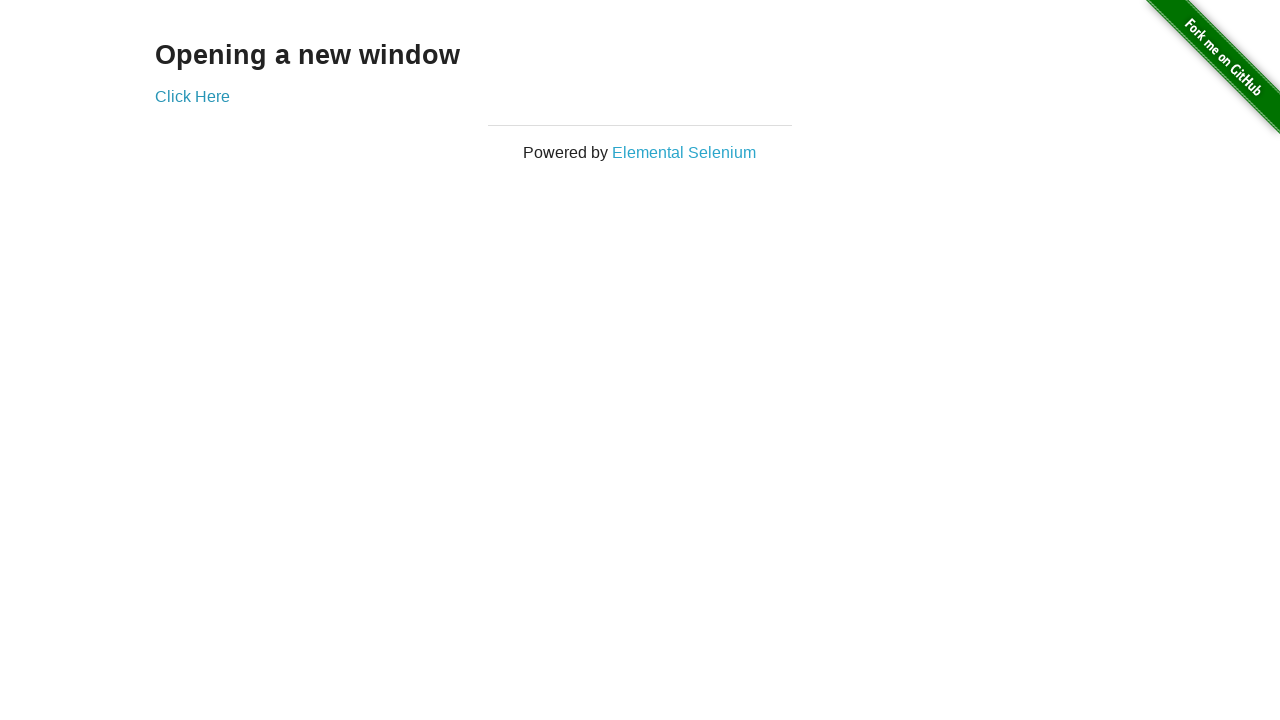

Verified h3 text on new page is 'New Window'
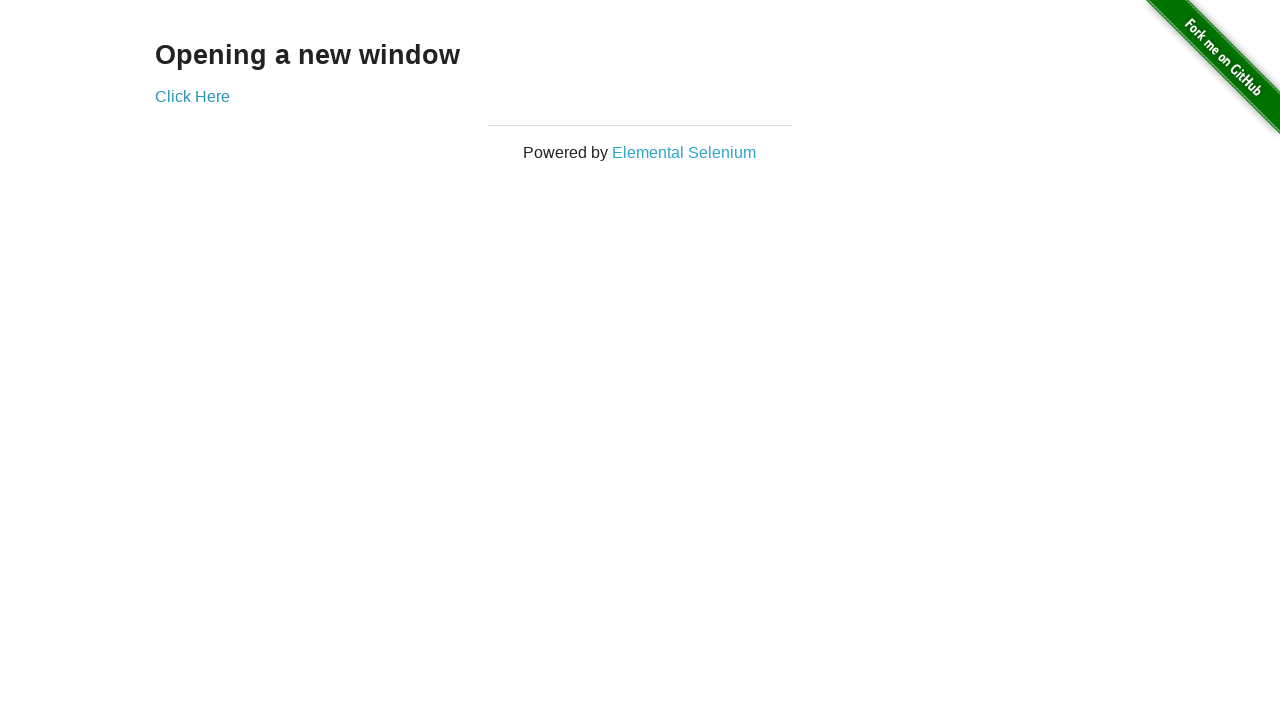

Switched back to original page window
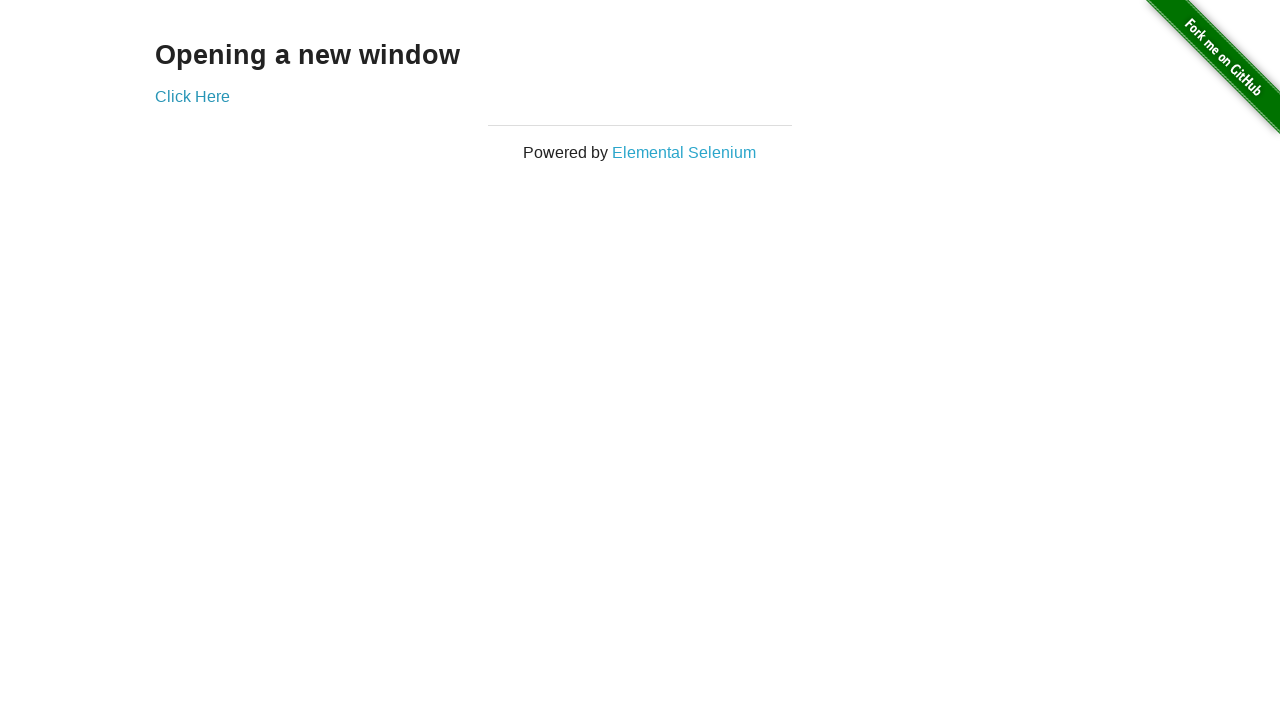

Verified original page title is still 'The Internet'
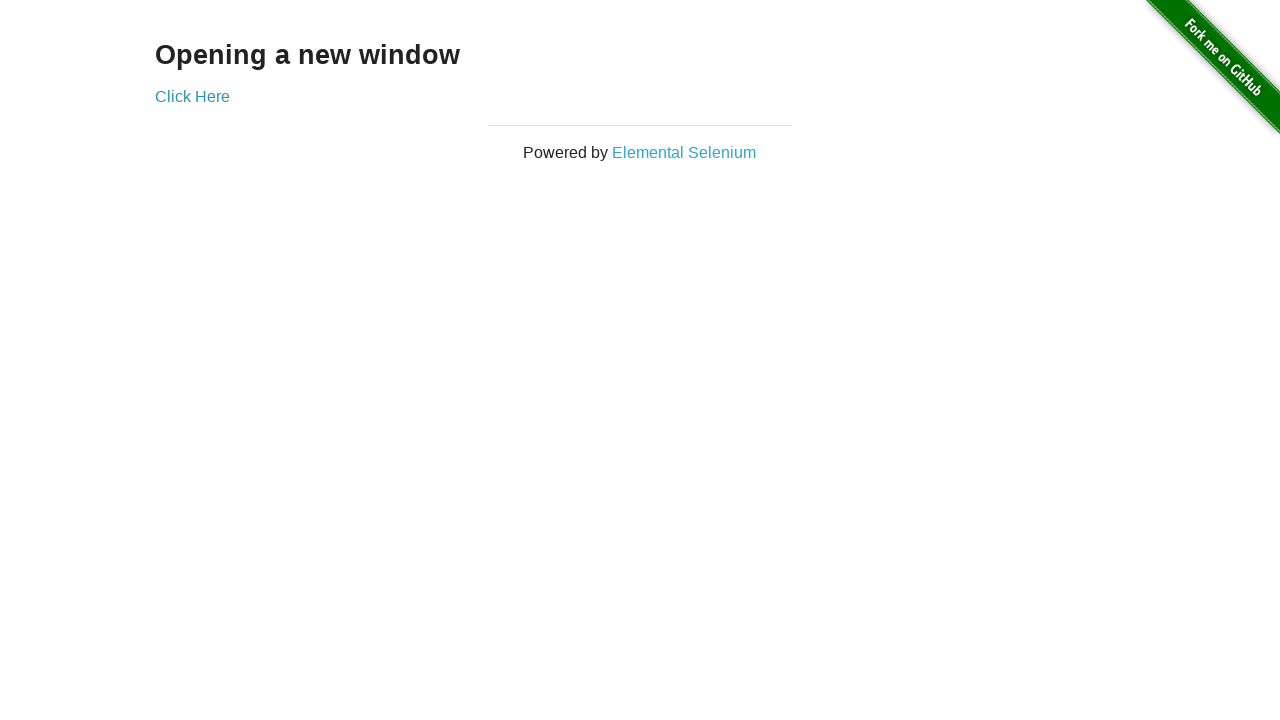

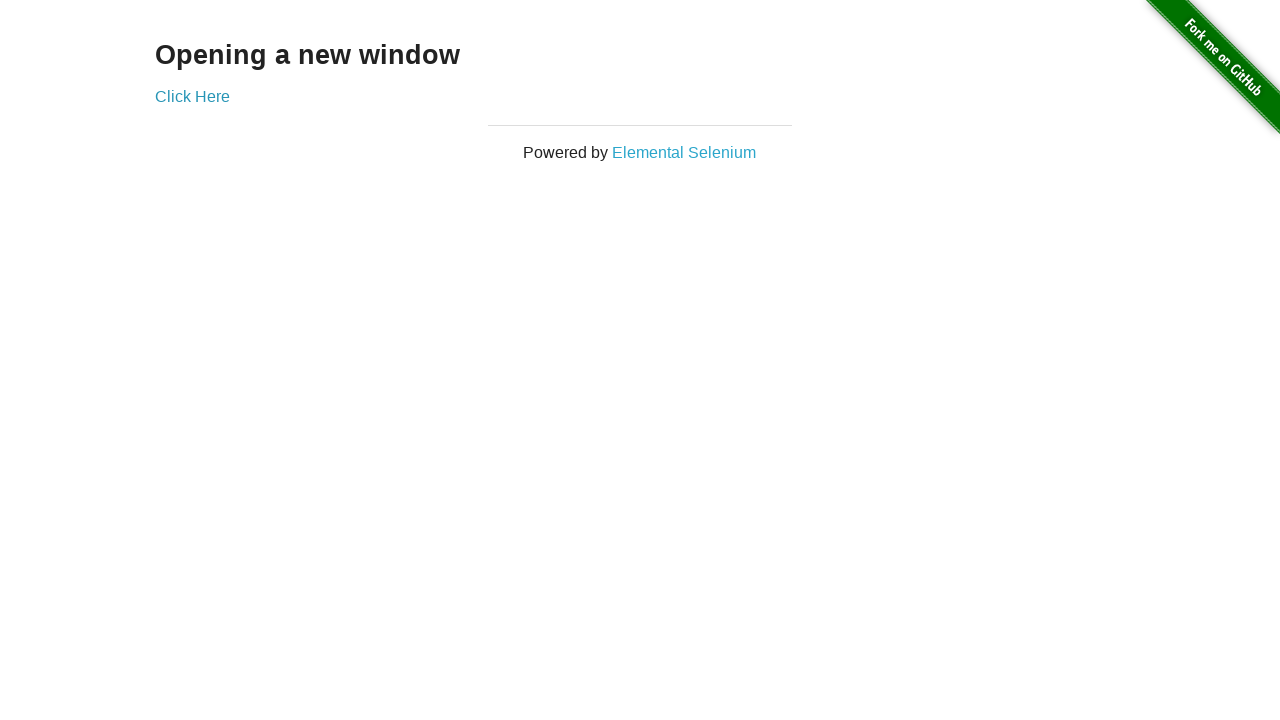